Tests confirm dialog handling by clicking on a confirm trigger and dismissing the dialog

Starting URL: https://www.selenium.dev/documentation/webdriver/interactions/alerts/

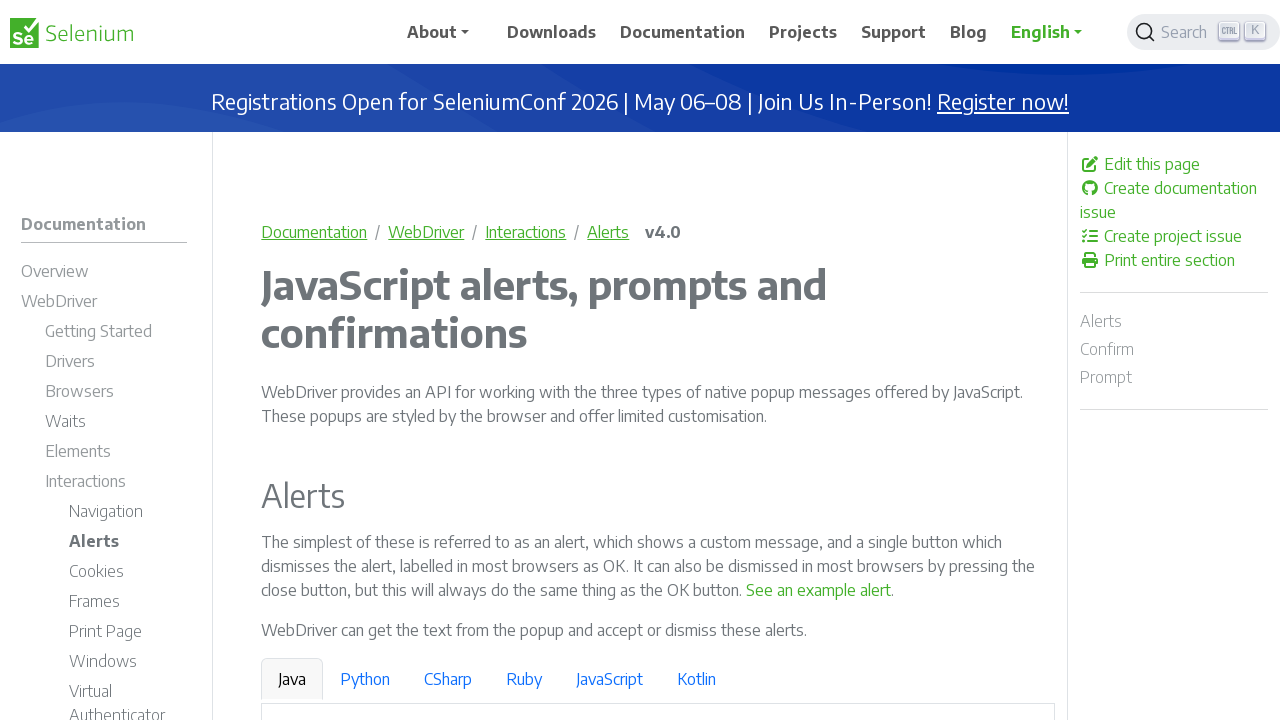

Set up dialog handler to dismiss confirm dialog
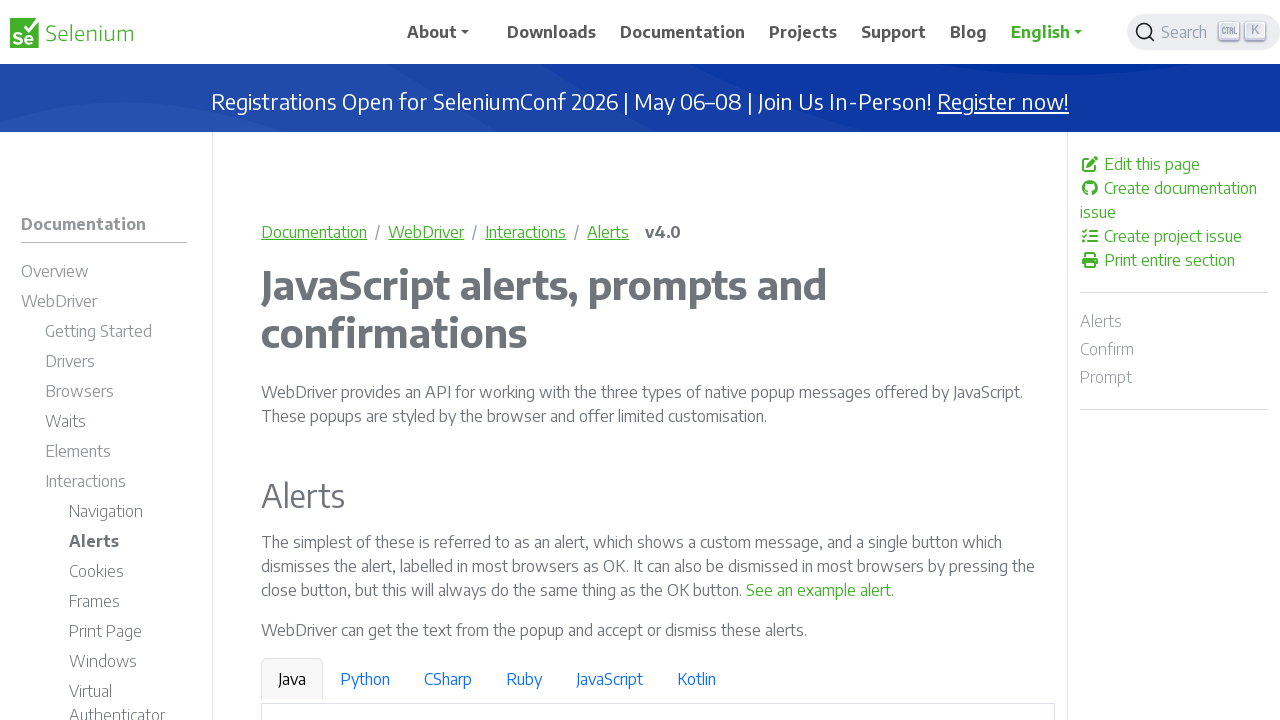

Clicked 'See a sample confirm' button to trigger confirm dialog at (964, 361) on internal:text="See a sample confirm"s
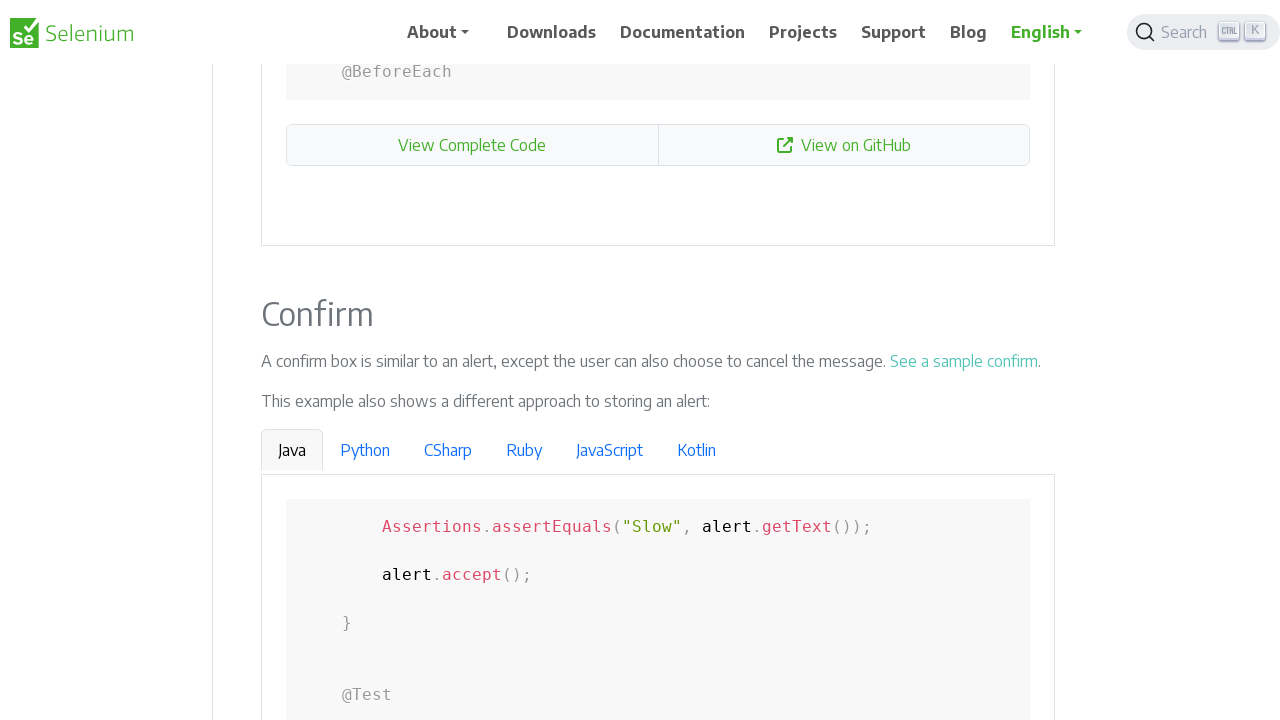

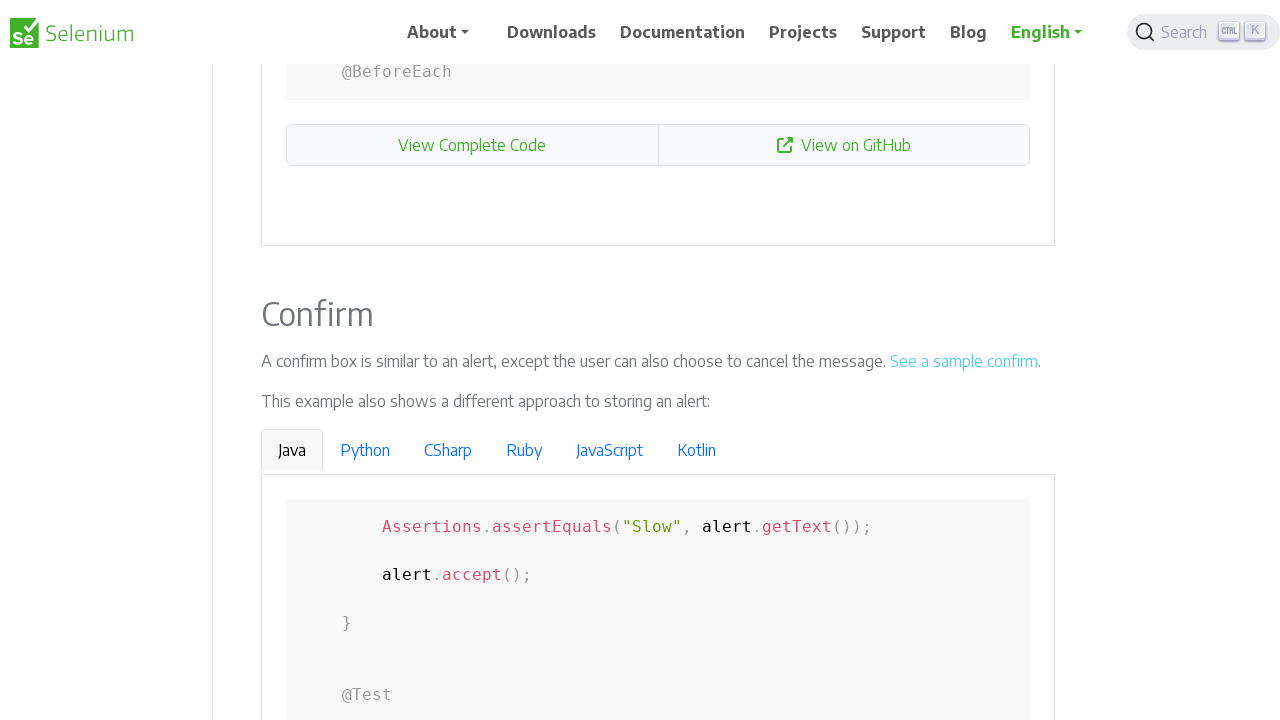